Tests that todo data persists after page reload

Starting URL: https://demo.playwright.dev/todomvc

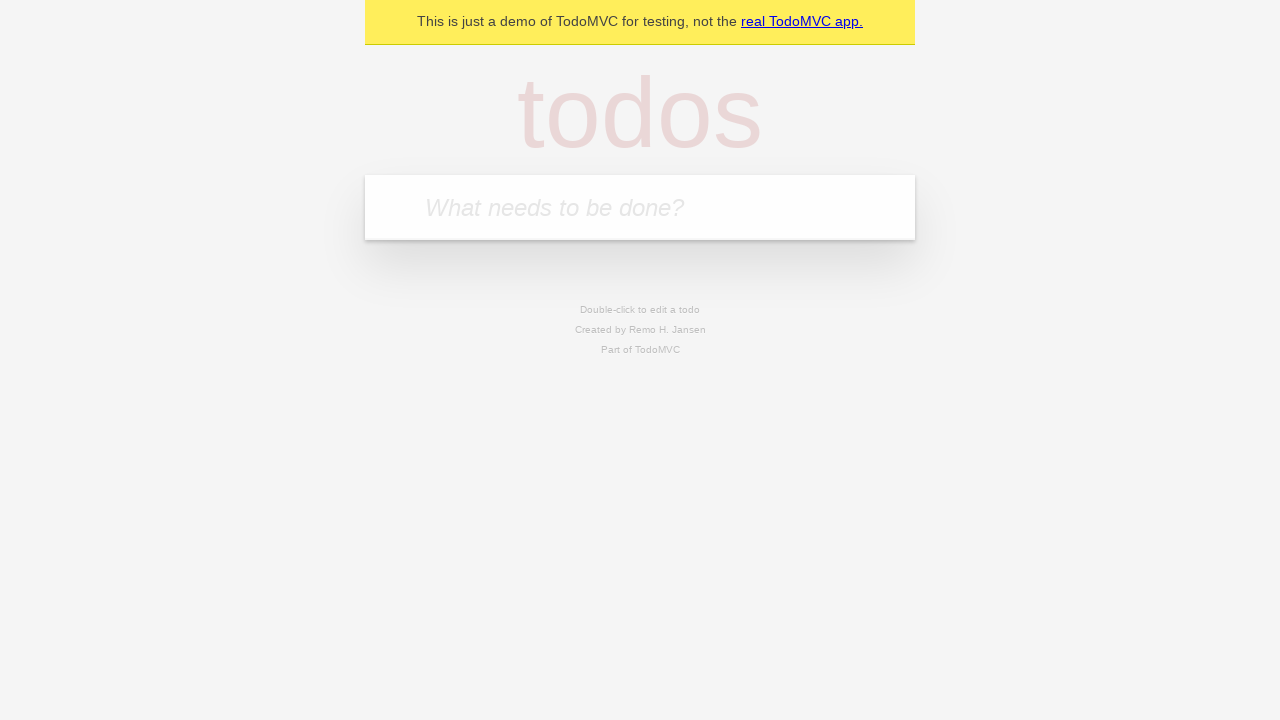

Filled todo input with 'buy some cheese' on internal:attr=[placeholder="What needs to be done?"i]
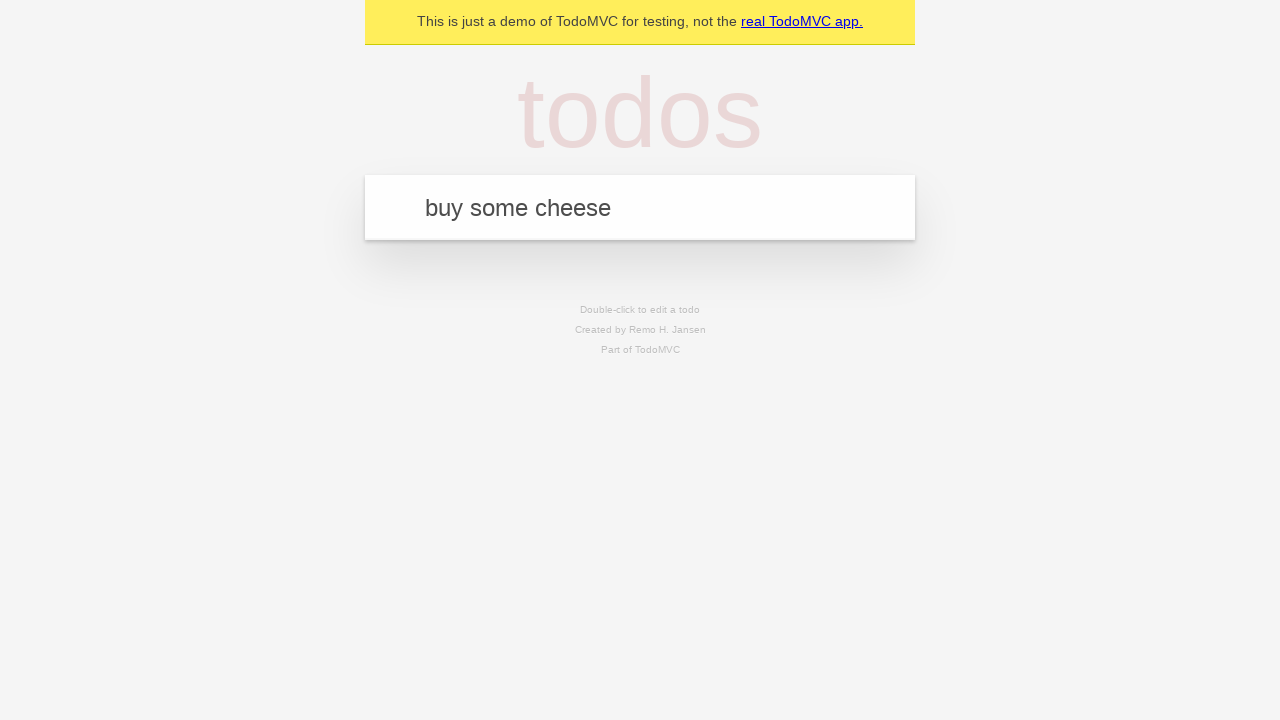

Pressed Enter to create first todo on internal:attr=[placeholder="What needs to be done?"i]
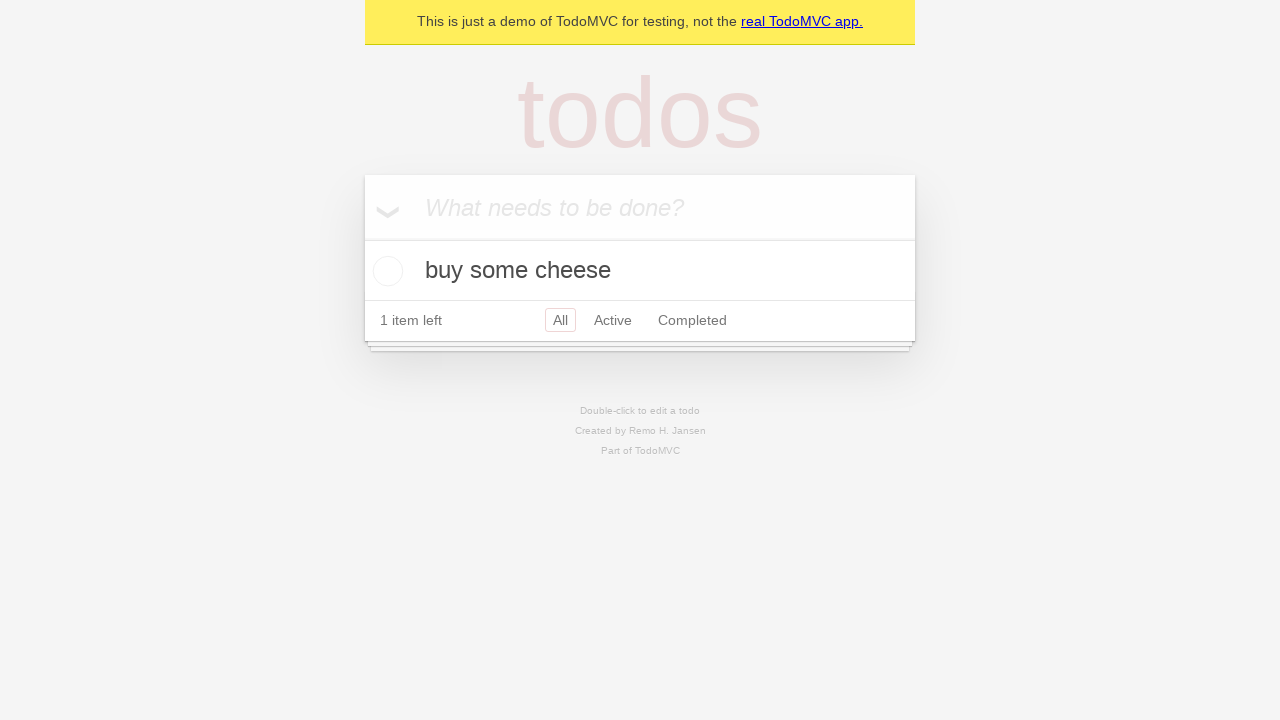

Filled todo input with 'feed the cat' on internal:attr=[placeholder="What needs to be done?"i]
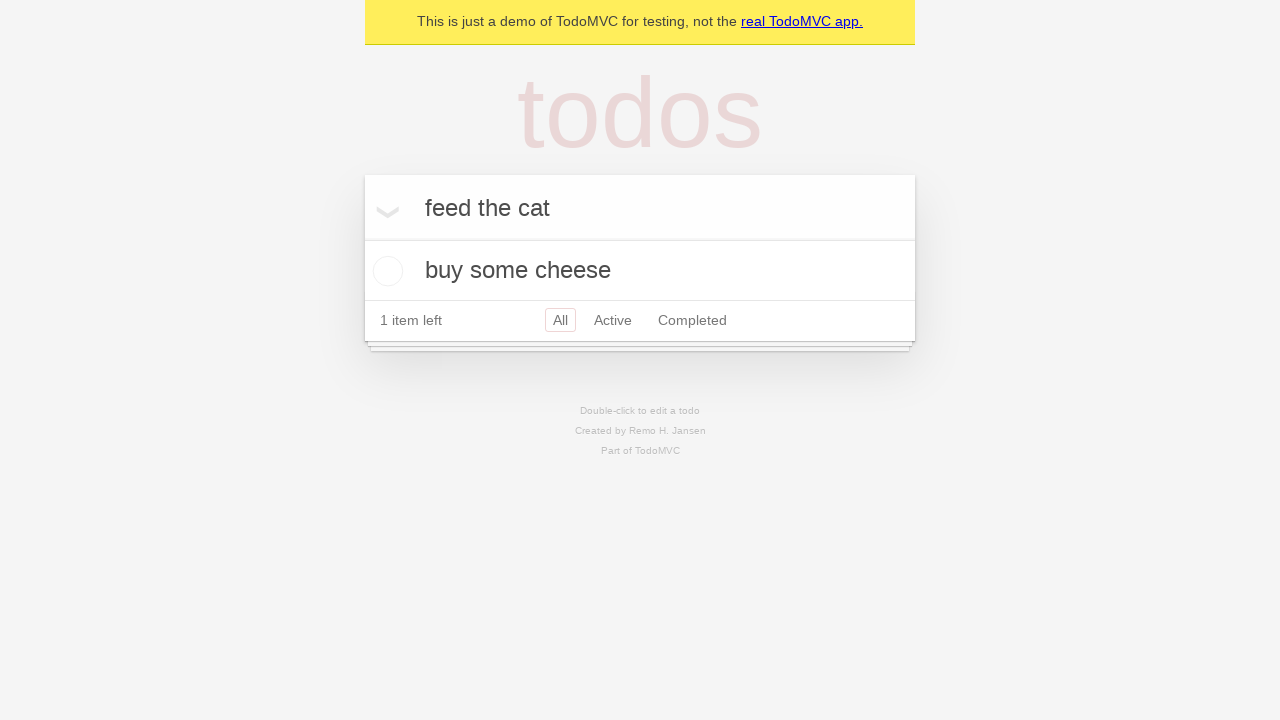

Pressed Enter to create second todo on internal:attr=[placeholder="What needs to be done?"i]
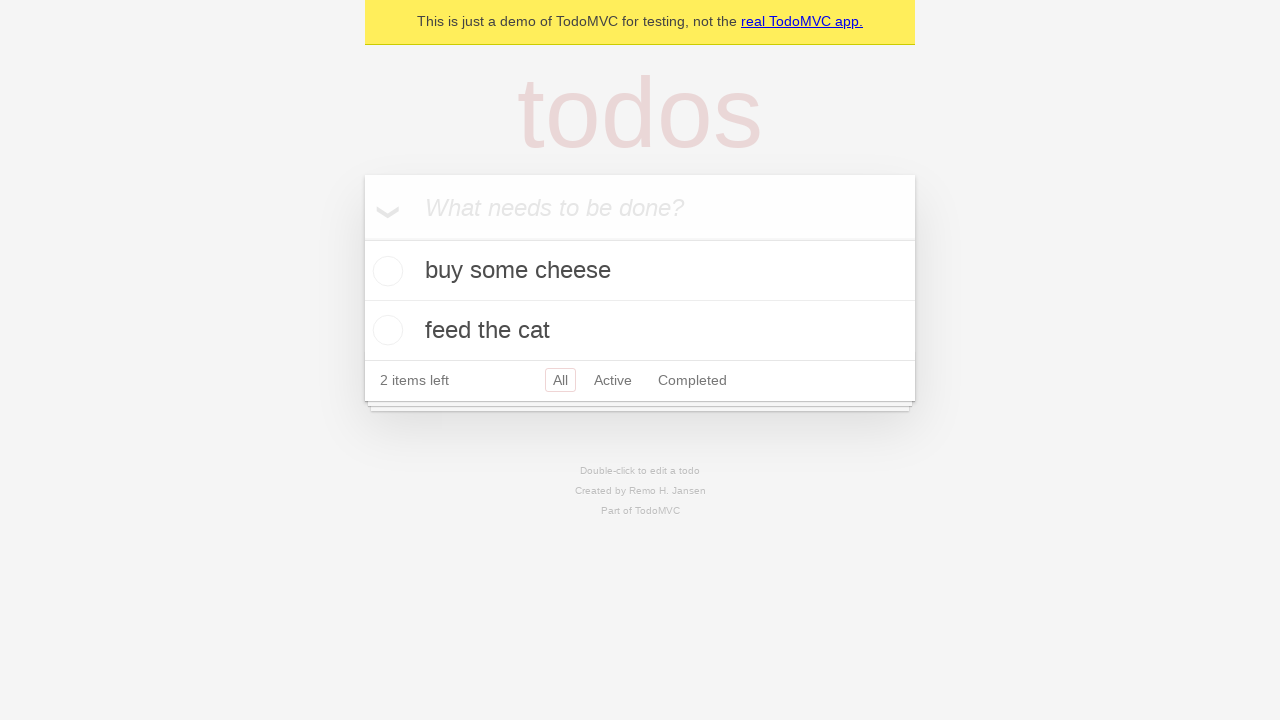

Checked first todo item at (385, 271) on internal:testid=[data-testid="todo-item"s] >> nth=0 >> internal:role=checkbox
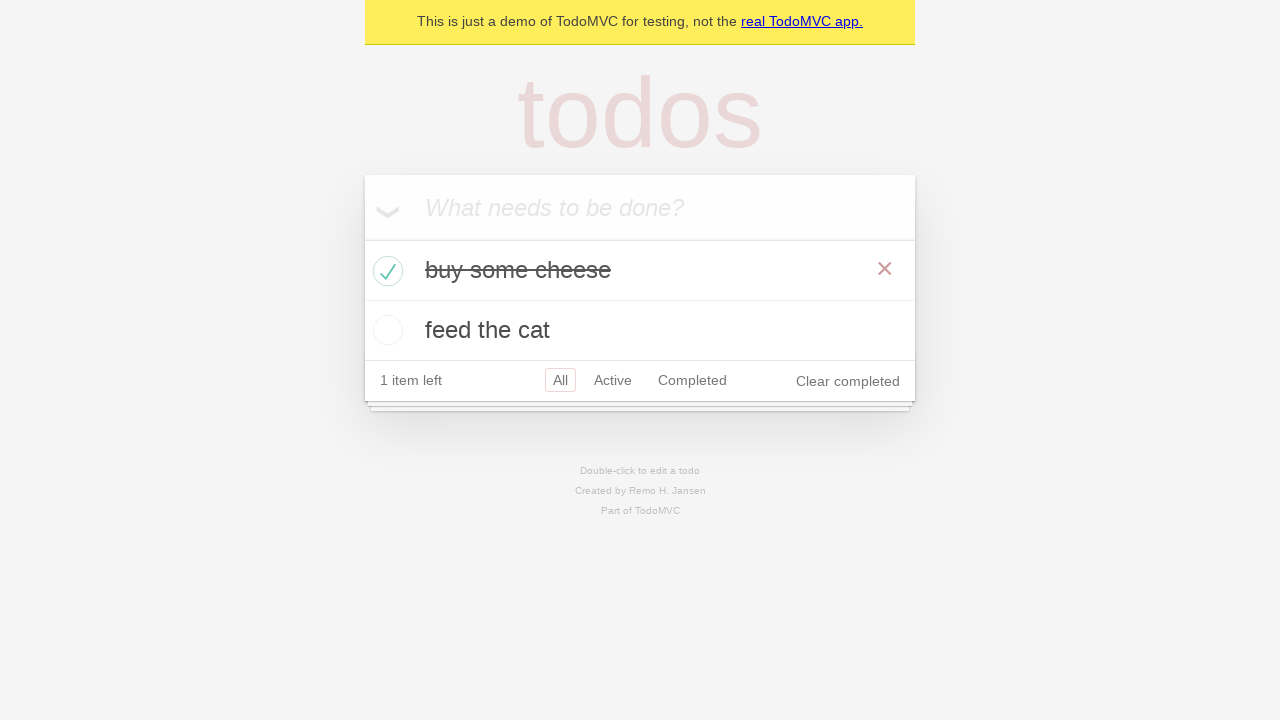

Reloaded page to test data persistence
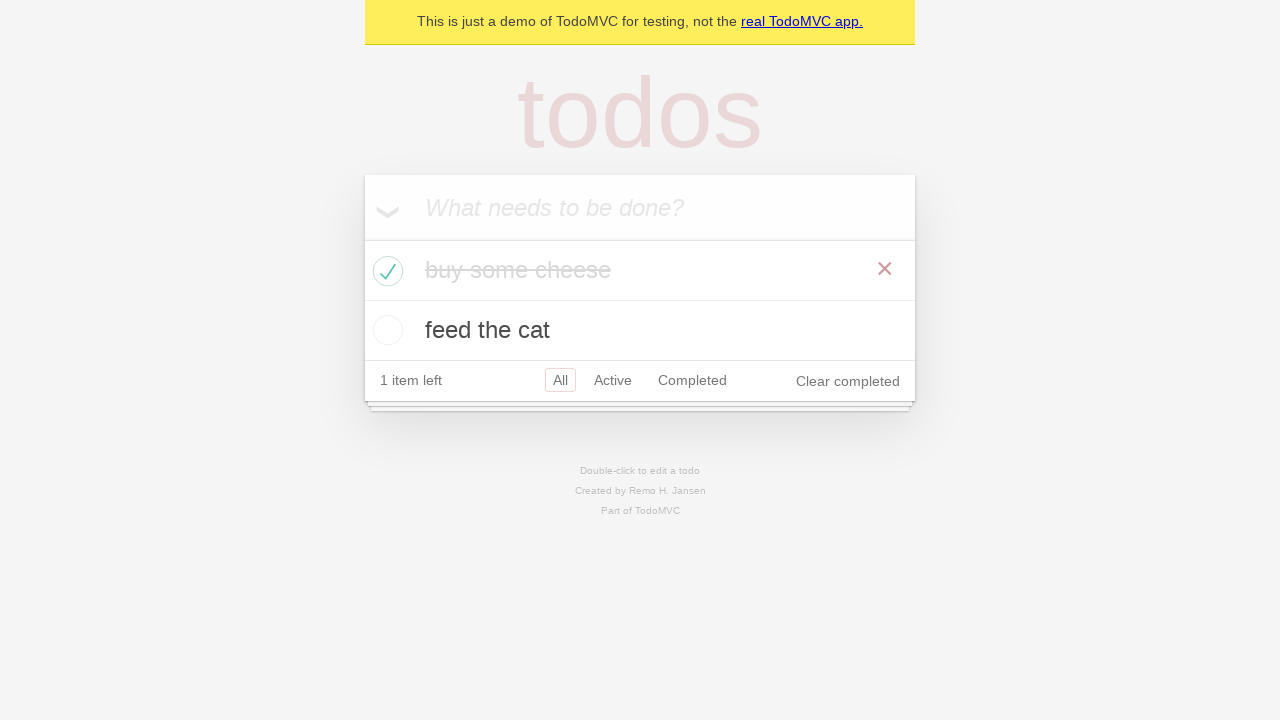

Waited for todo items to reappear after page reload
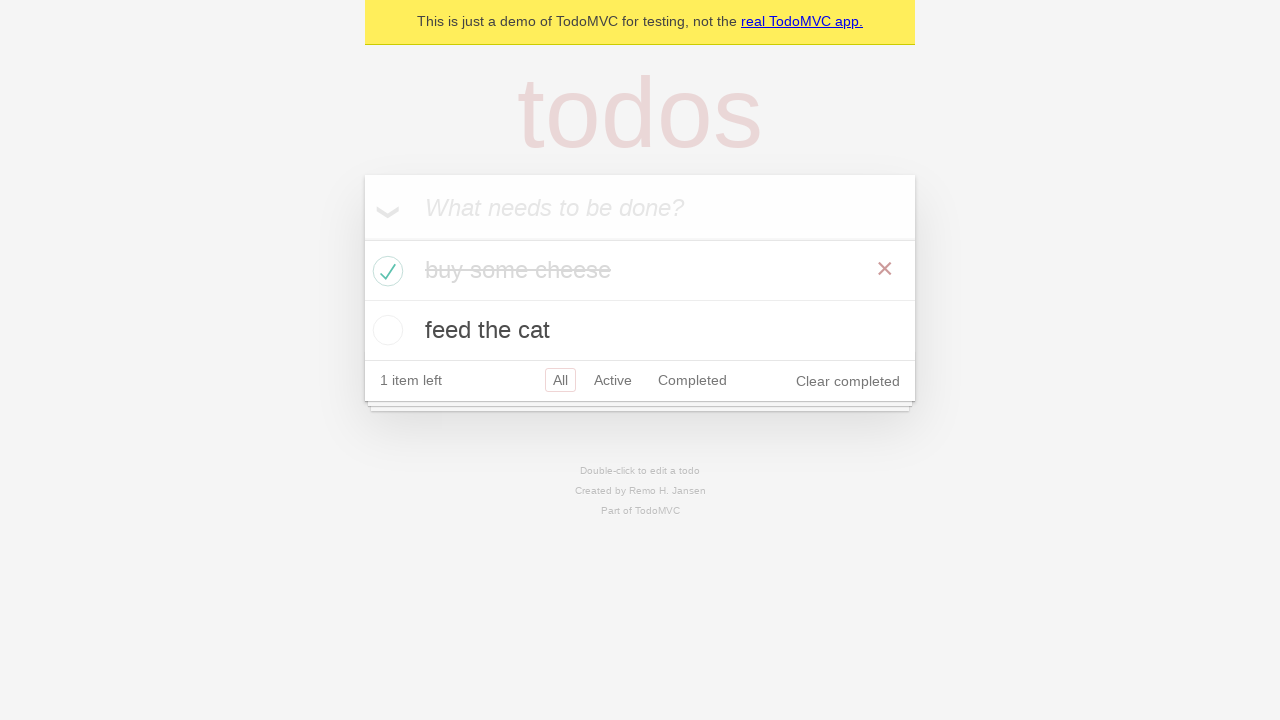

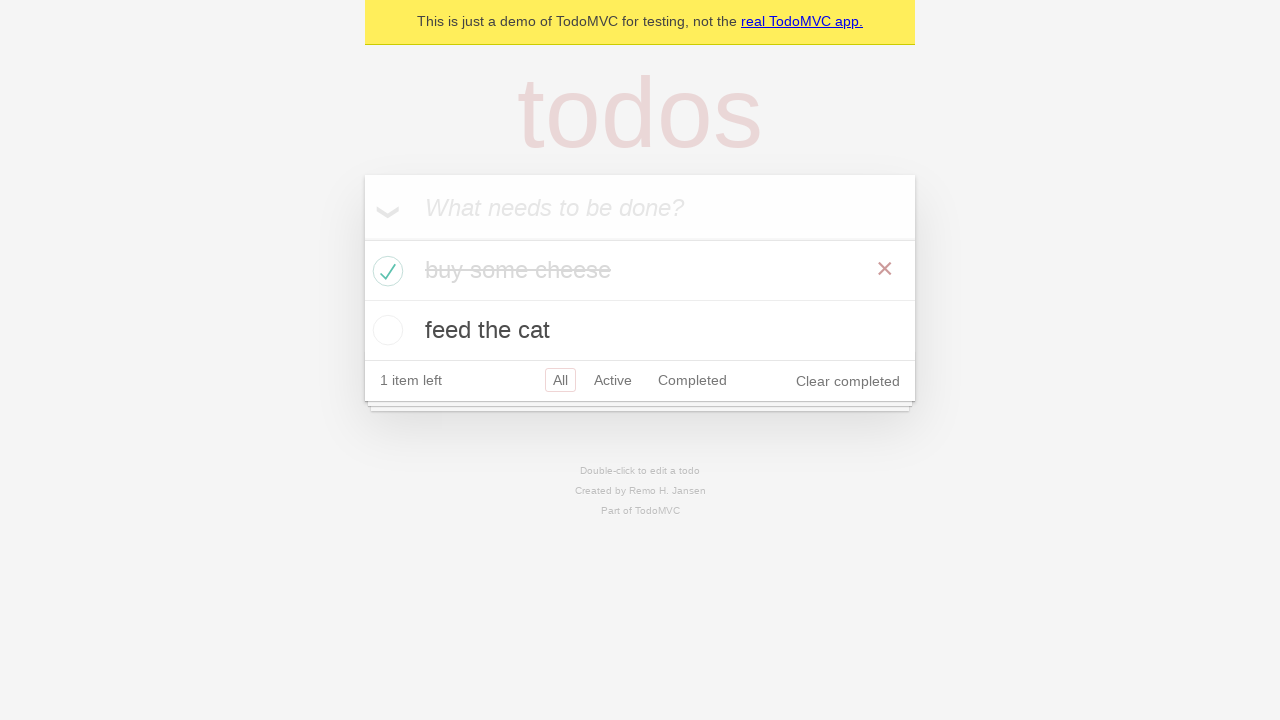